Tests Google Translate by clicking on the source text input area and entering Hebrew text for translation

Starting URL: https://translate.google.com/

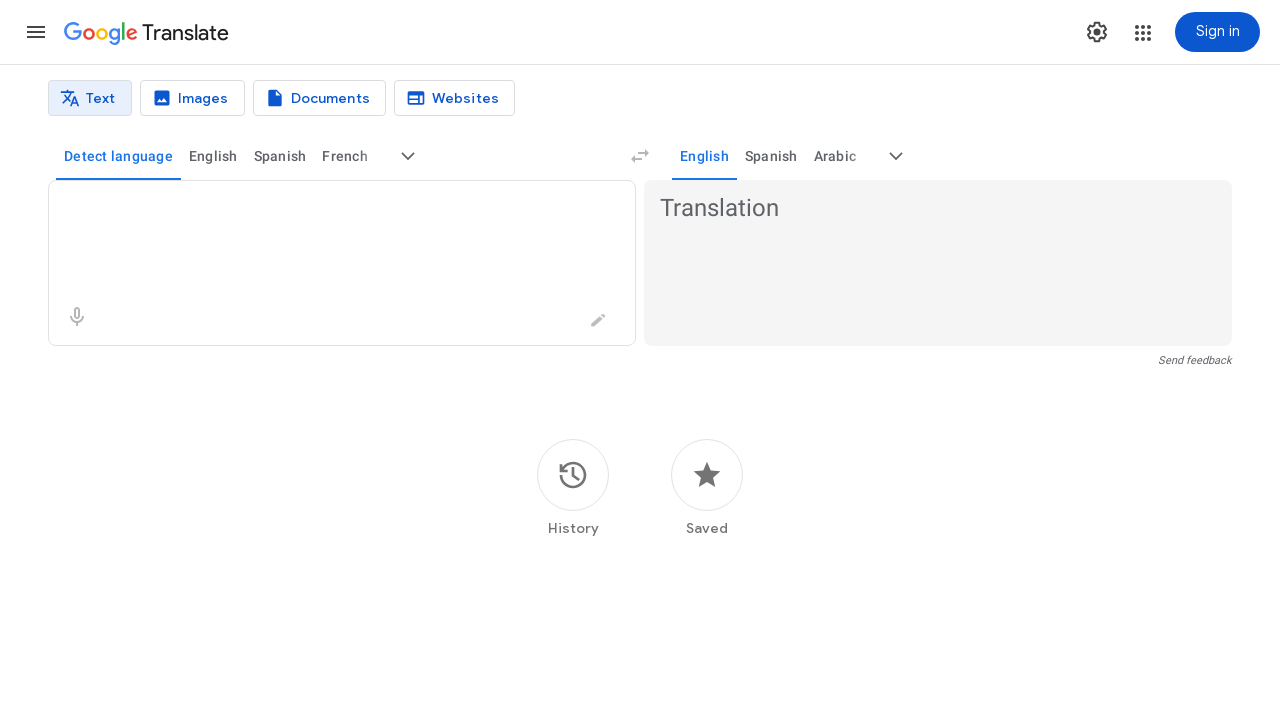

Clicked on the source text input area in Google Translate at (324, 209) on textarea[aria-label='Source text']
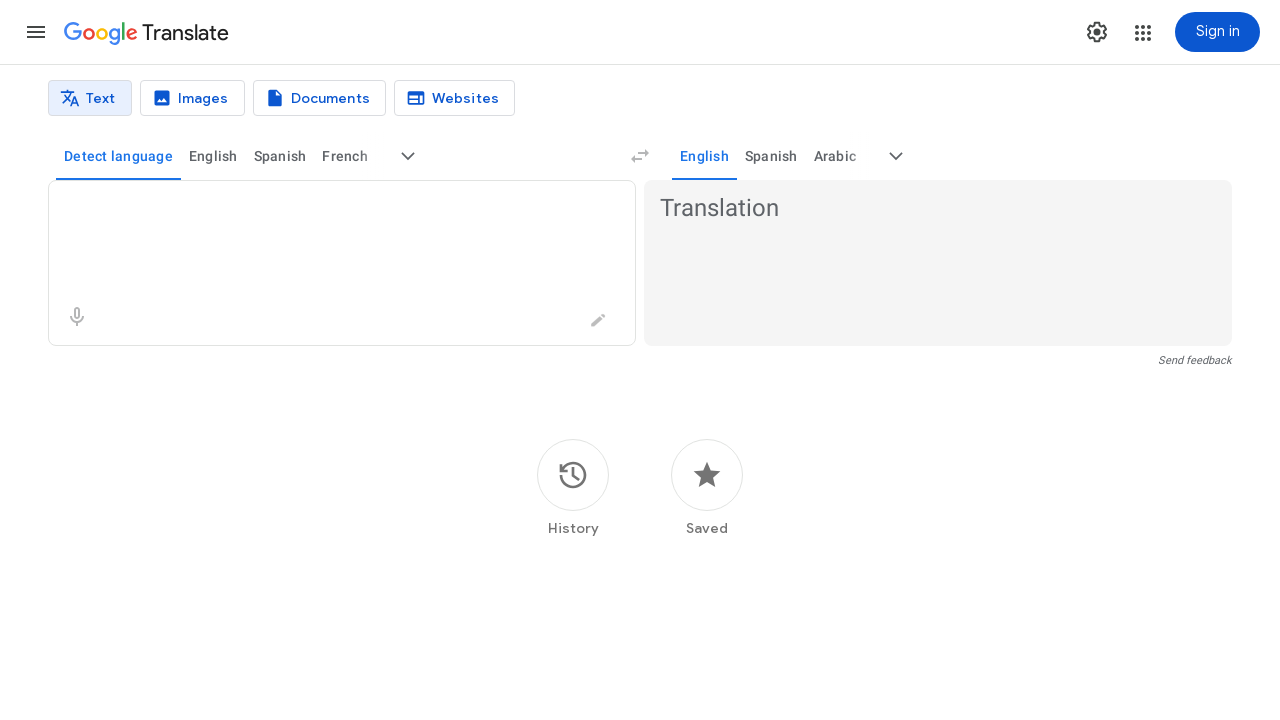

Entered Hebrew text 'הדר שלי אני אוהב אותך' into the source text field on textarea[aria-label='Source text']
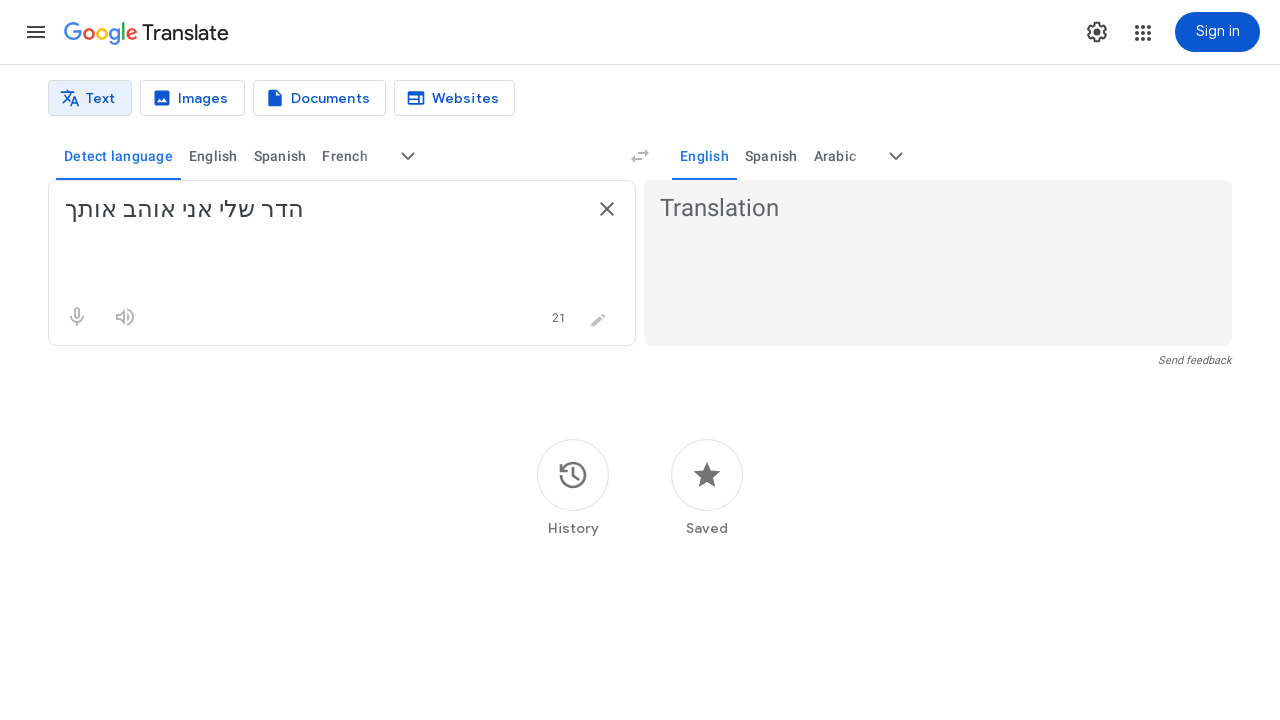

Translation result appeared on the page
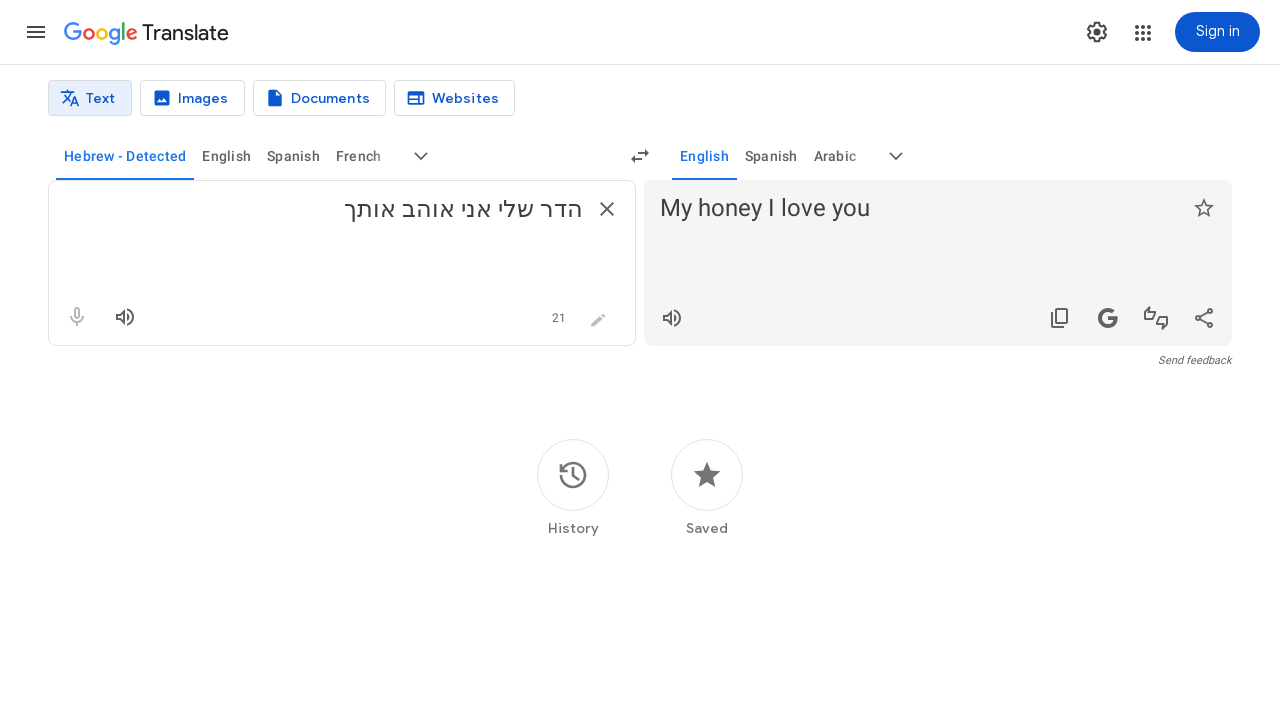

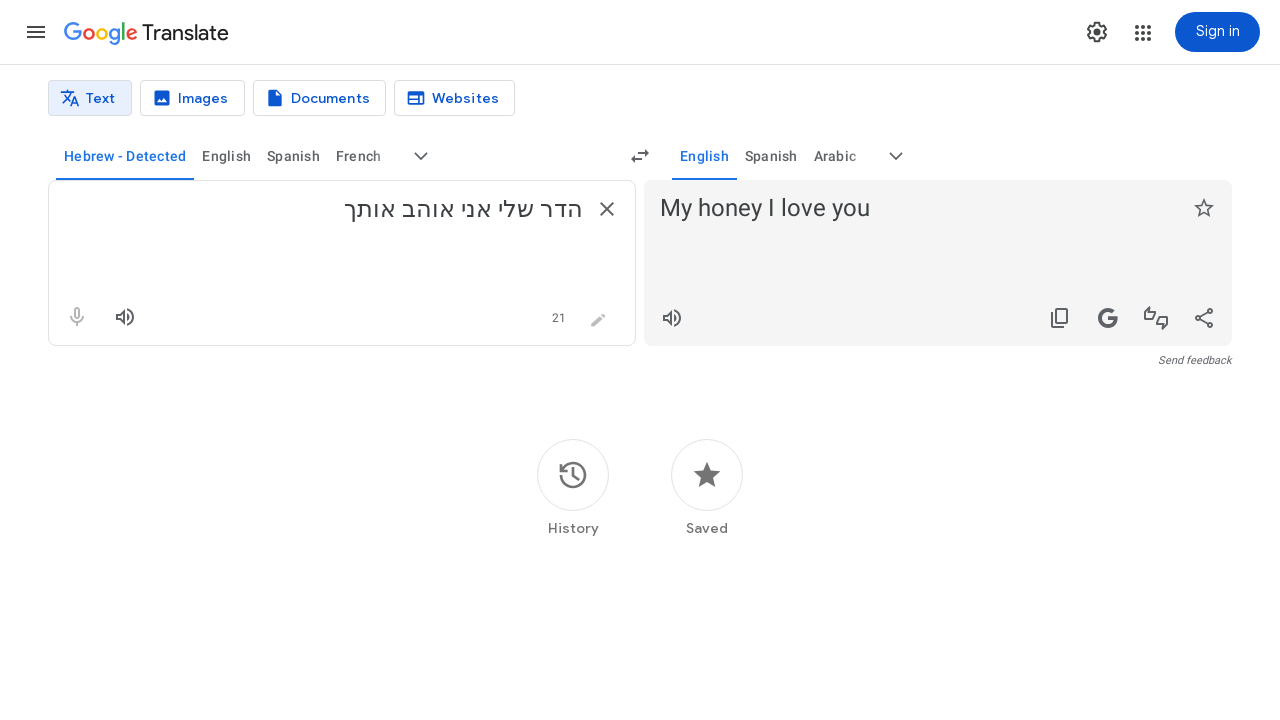